Tests radio button functionality by clicking on the red radio button and then the blue radio button on a practice page

Starting URL: https://practice.cydeo.com/radio_buttons

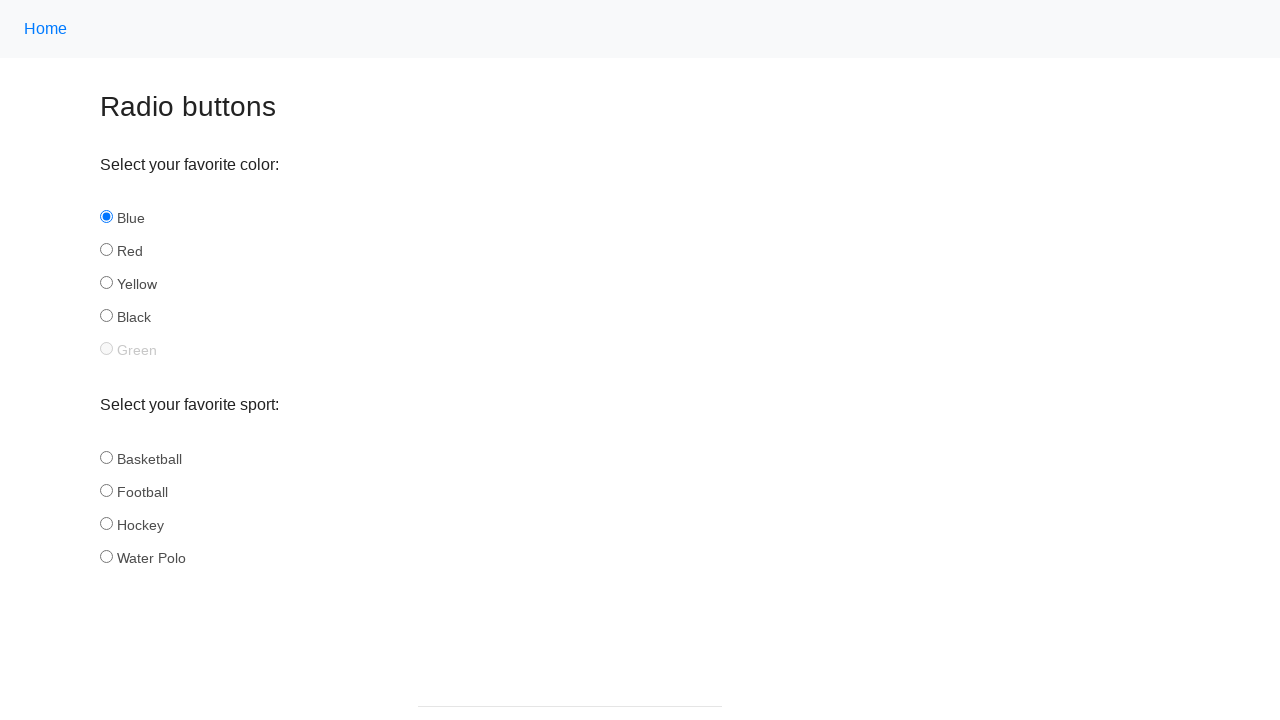

Located blue radio button element
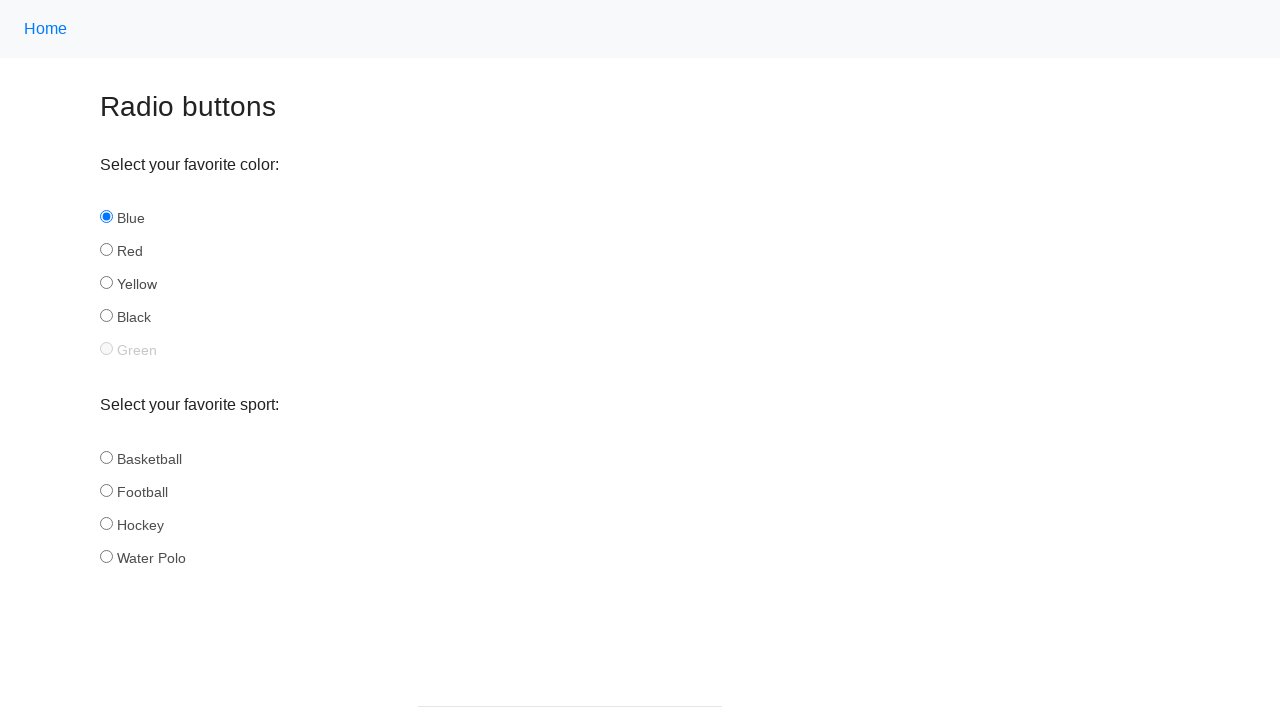

Located red radio button element
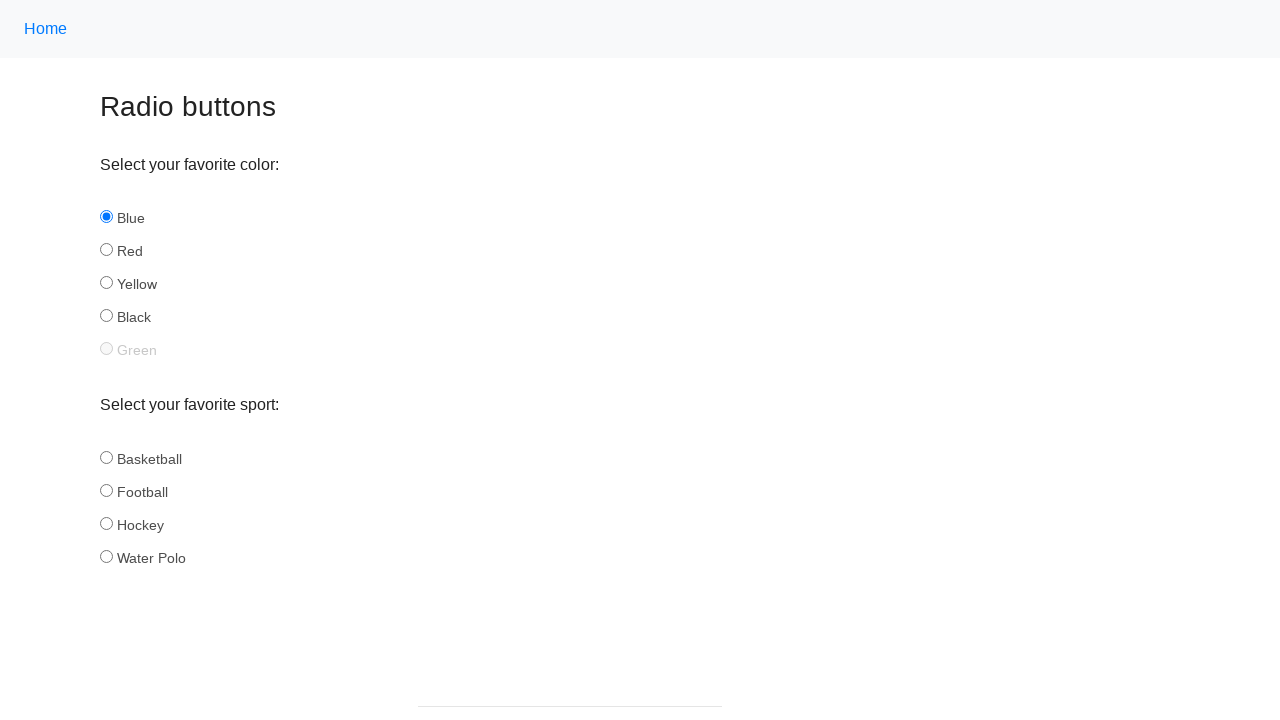

Clicked red radio button
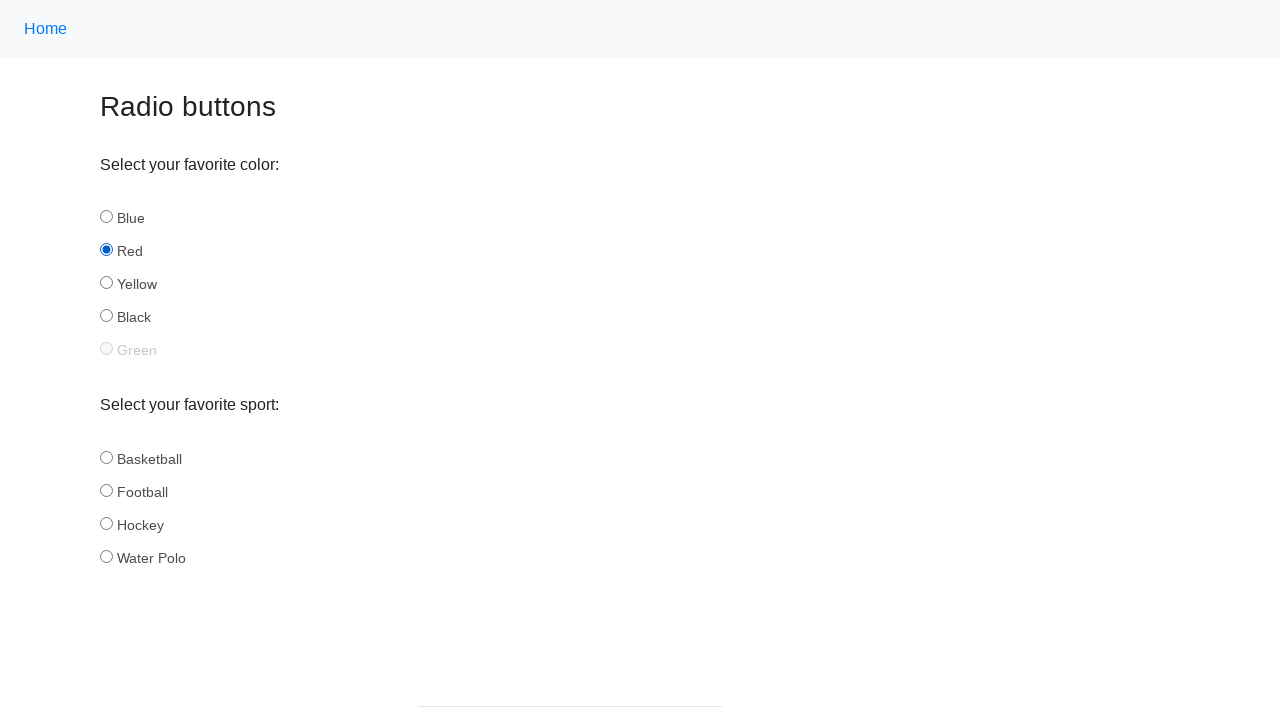

Waited 1 second after clicking red radio button
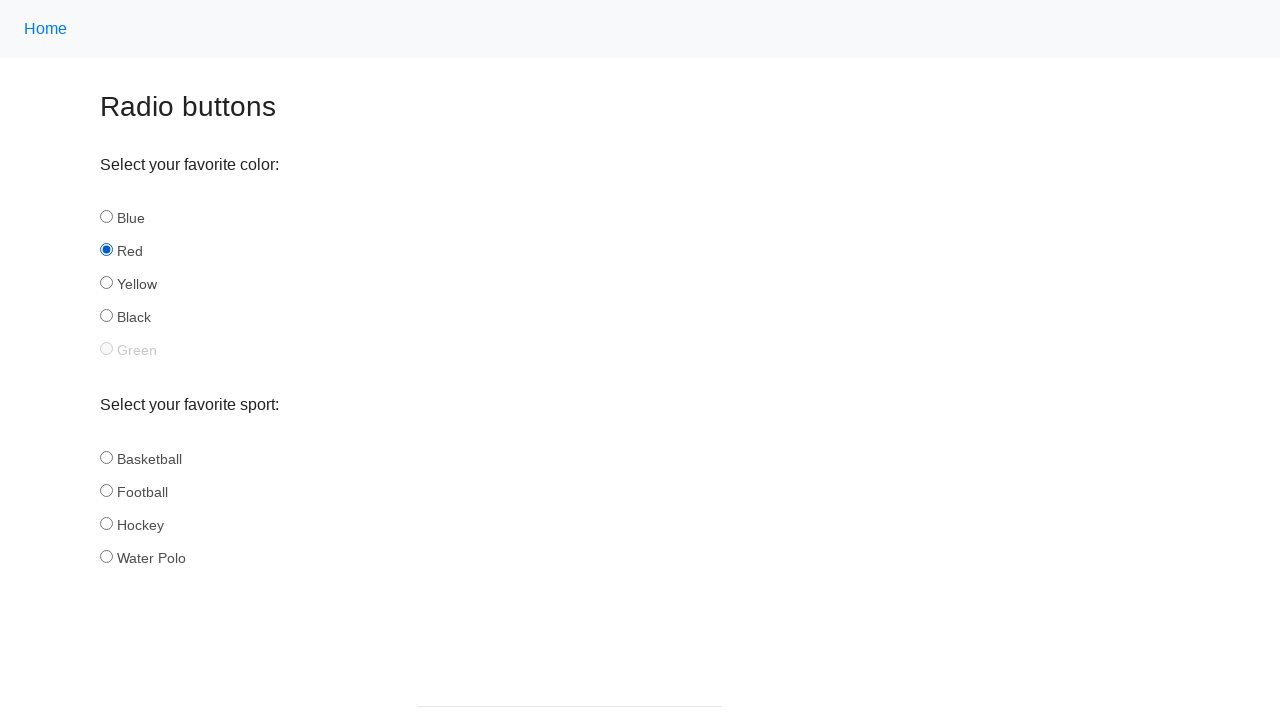

Clicked blue radio button
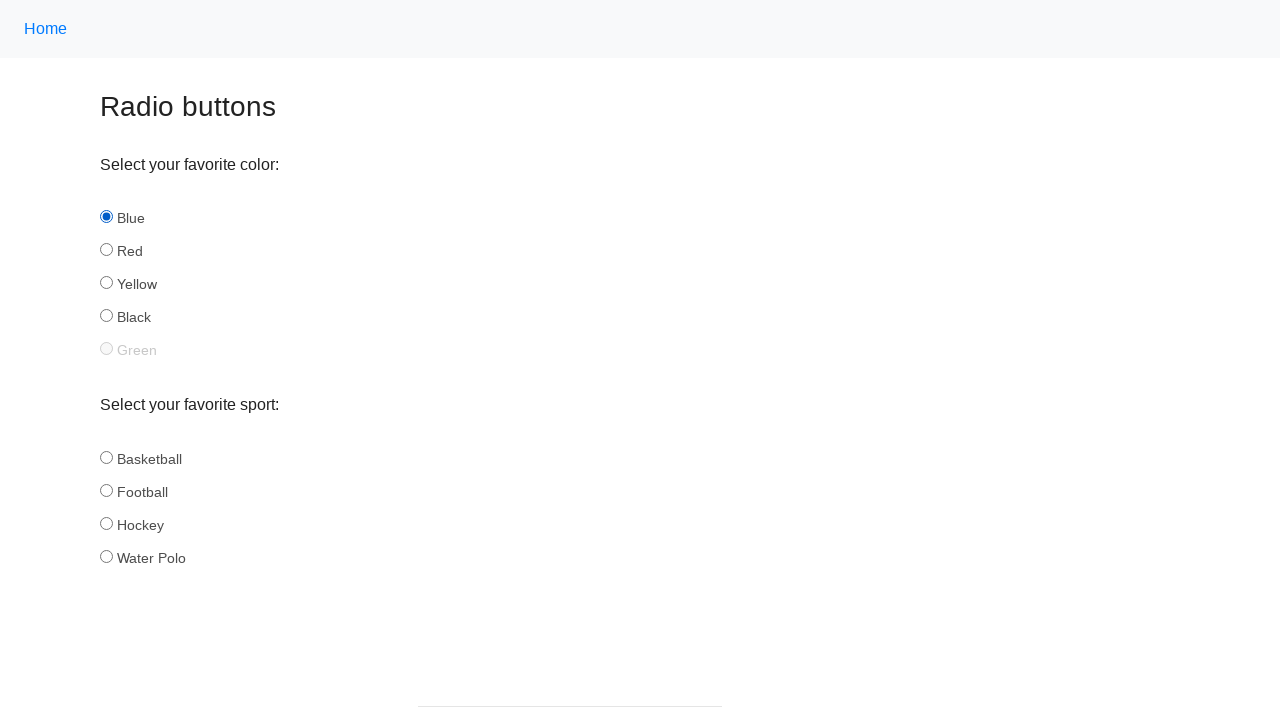

Waited 2 seconds to observe final result
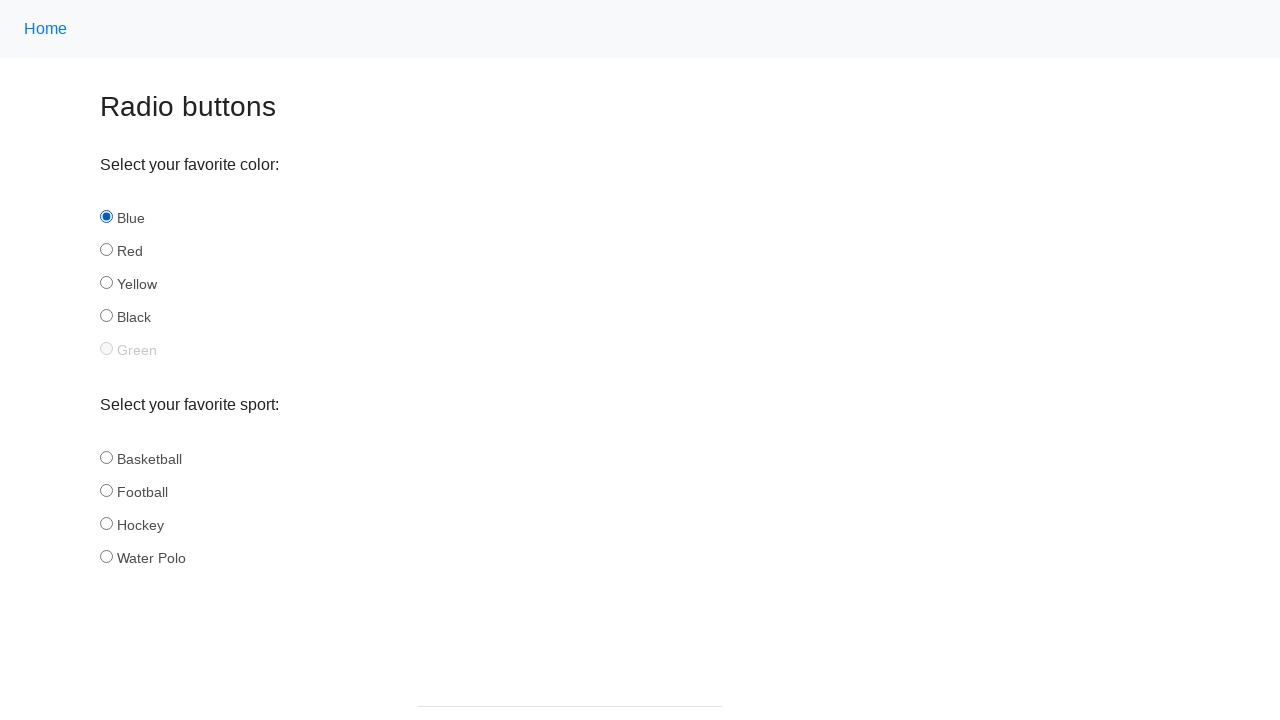

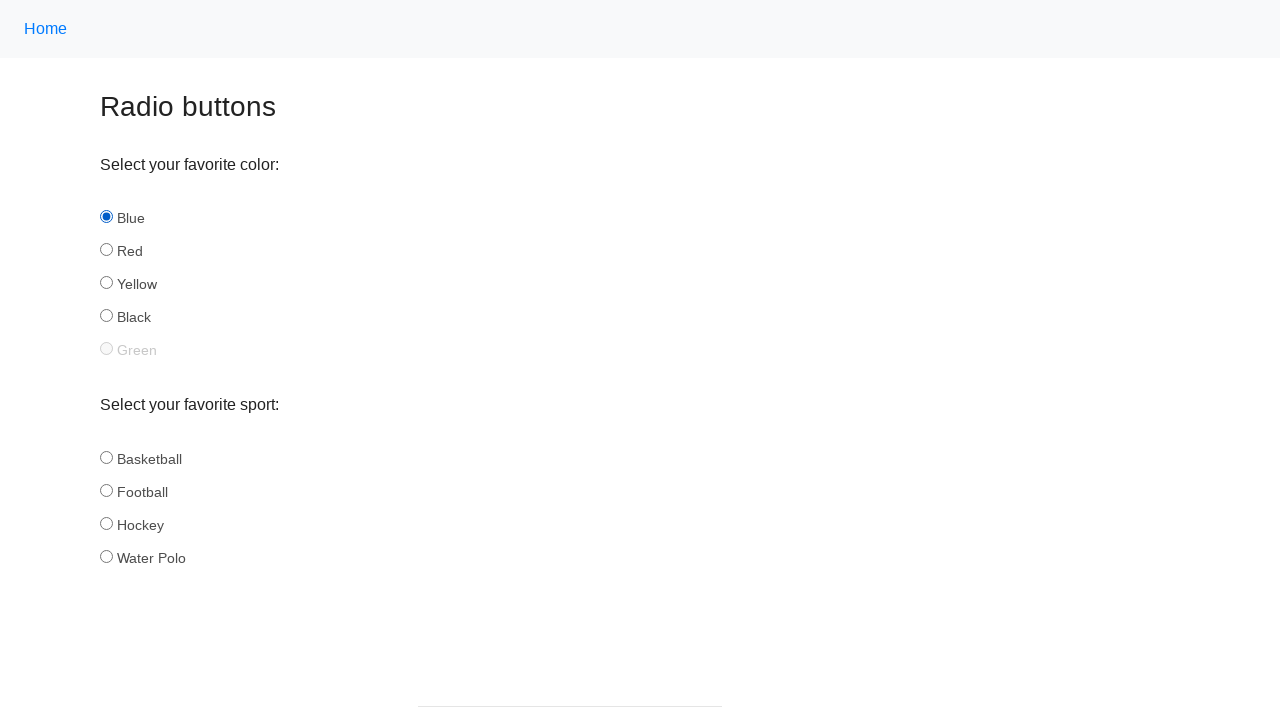